Navigates to calculator.net, maximizes the window, and types "Calculator" into the search input field

Starting URL: https://www.calculator.net/

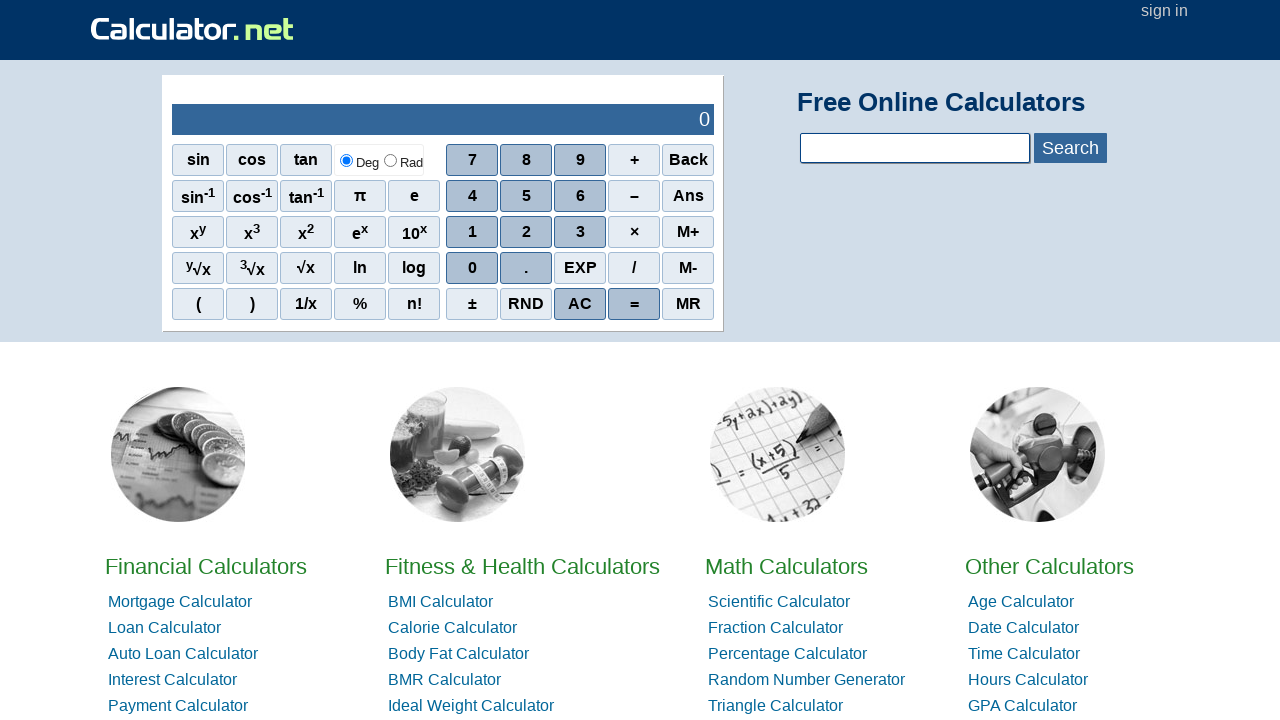

Set viewport to 1920x1080 to maximize window
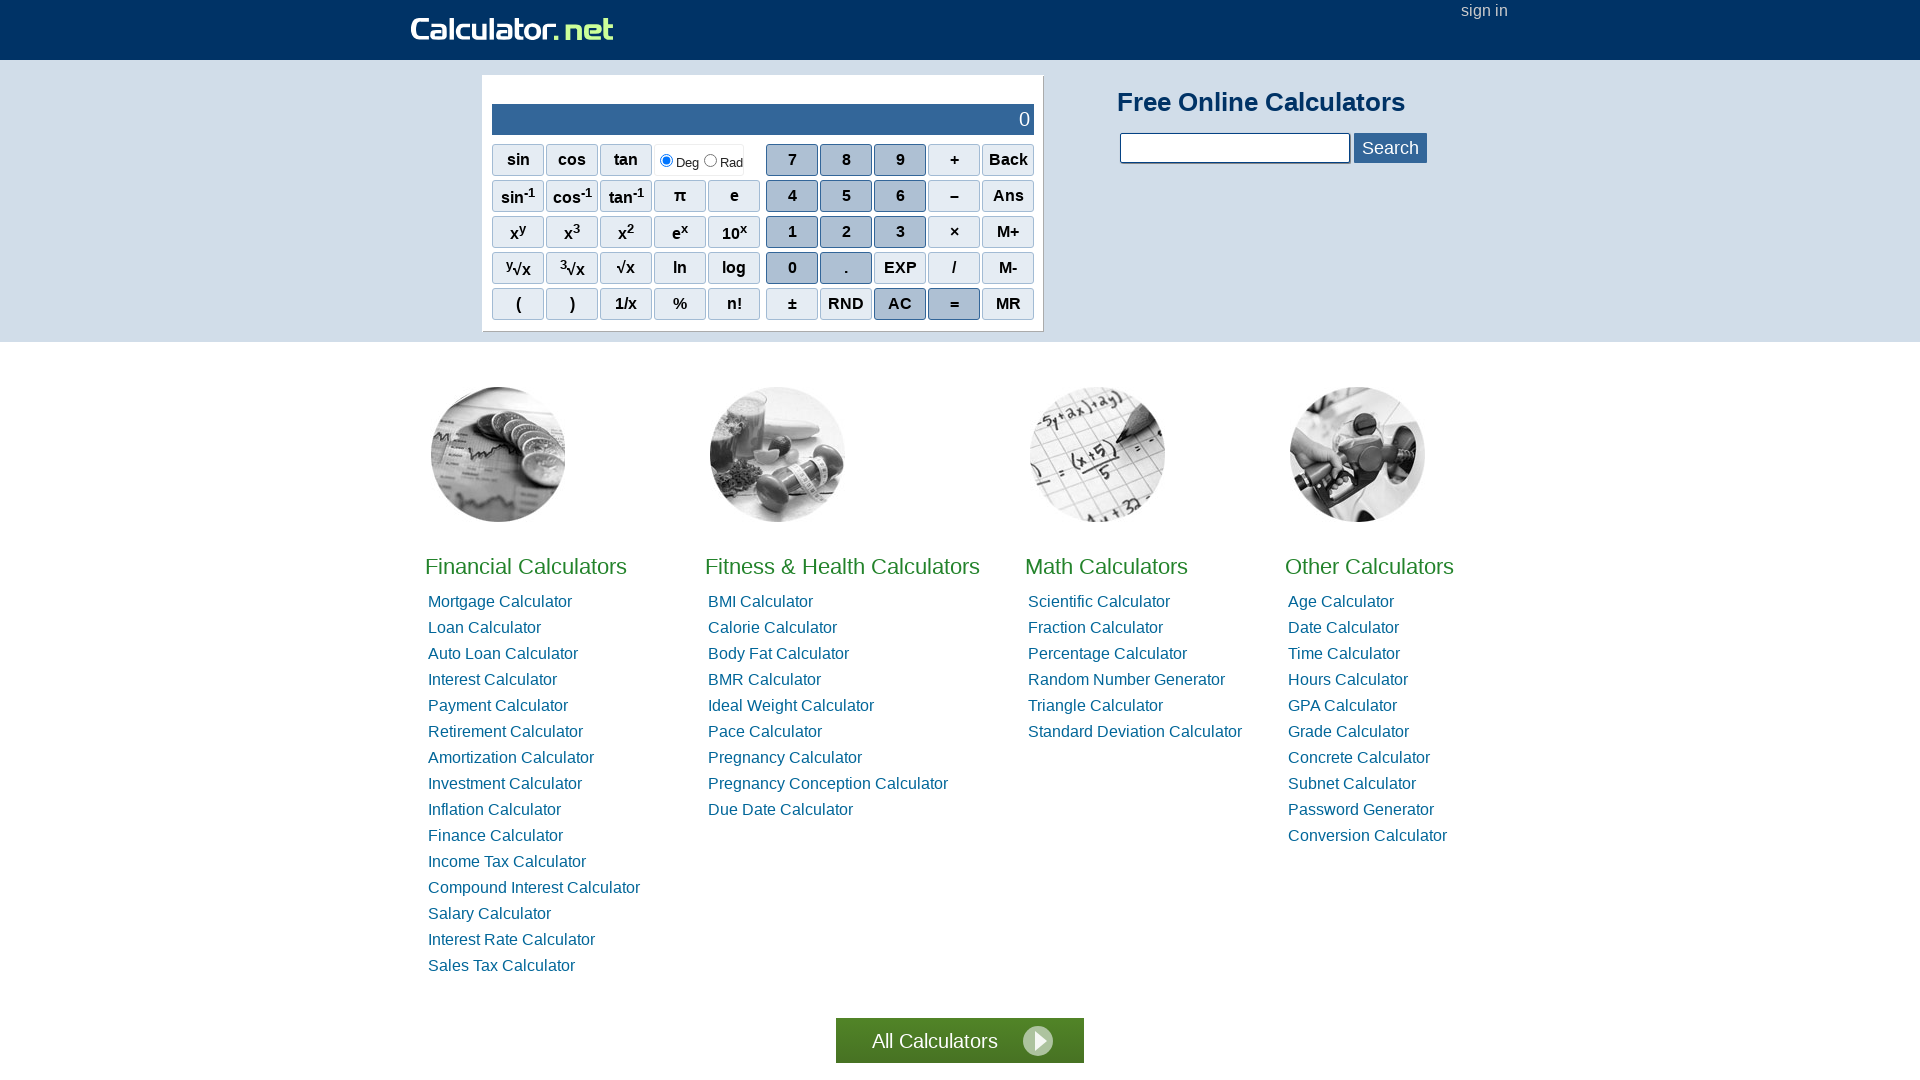

Typed 'Calculator' into the search input field on input#calcSearchTerm
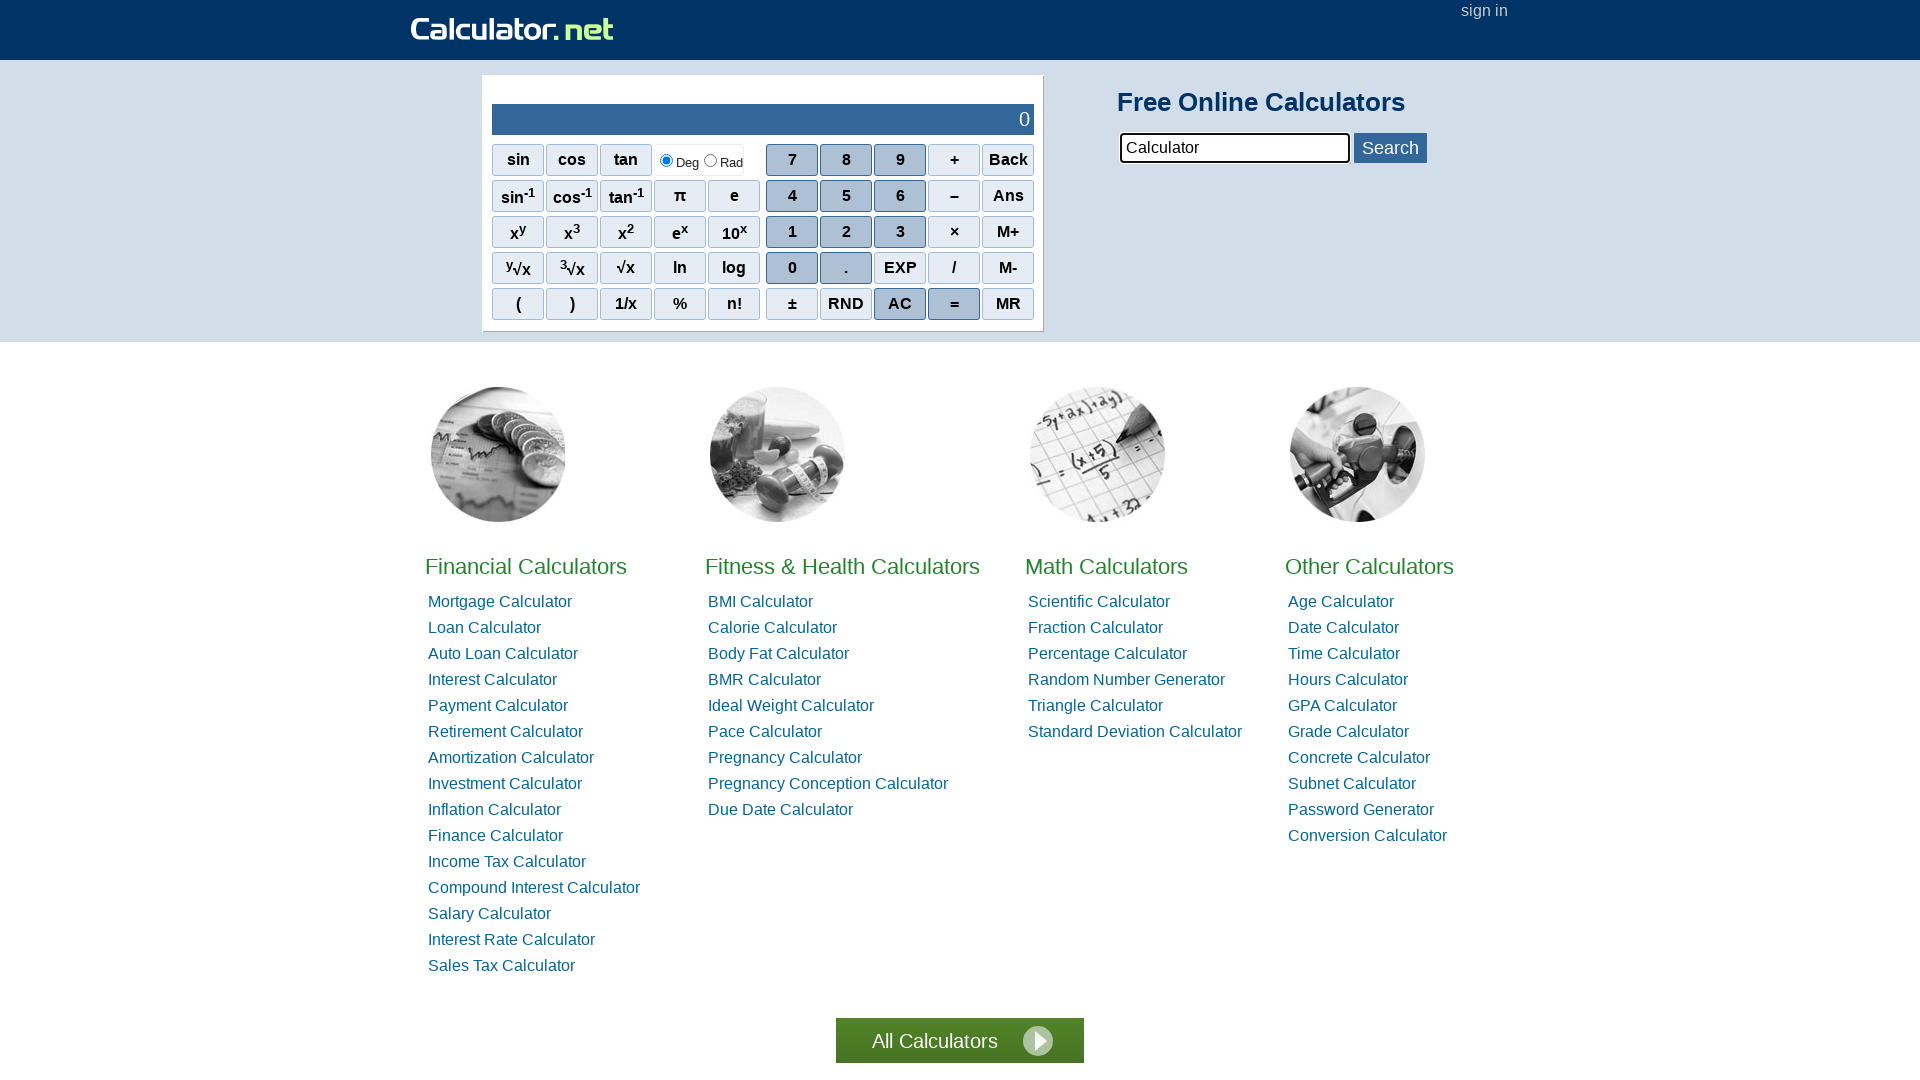

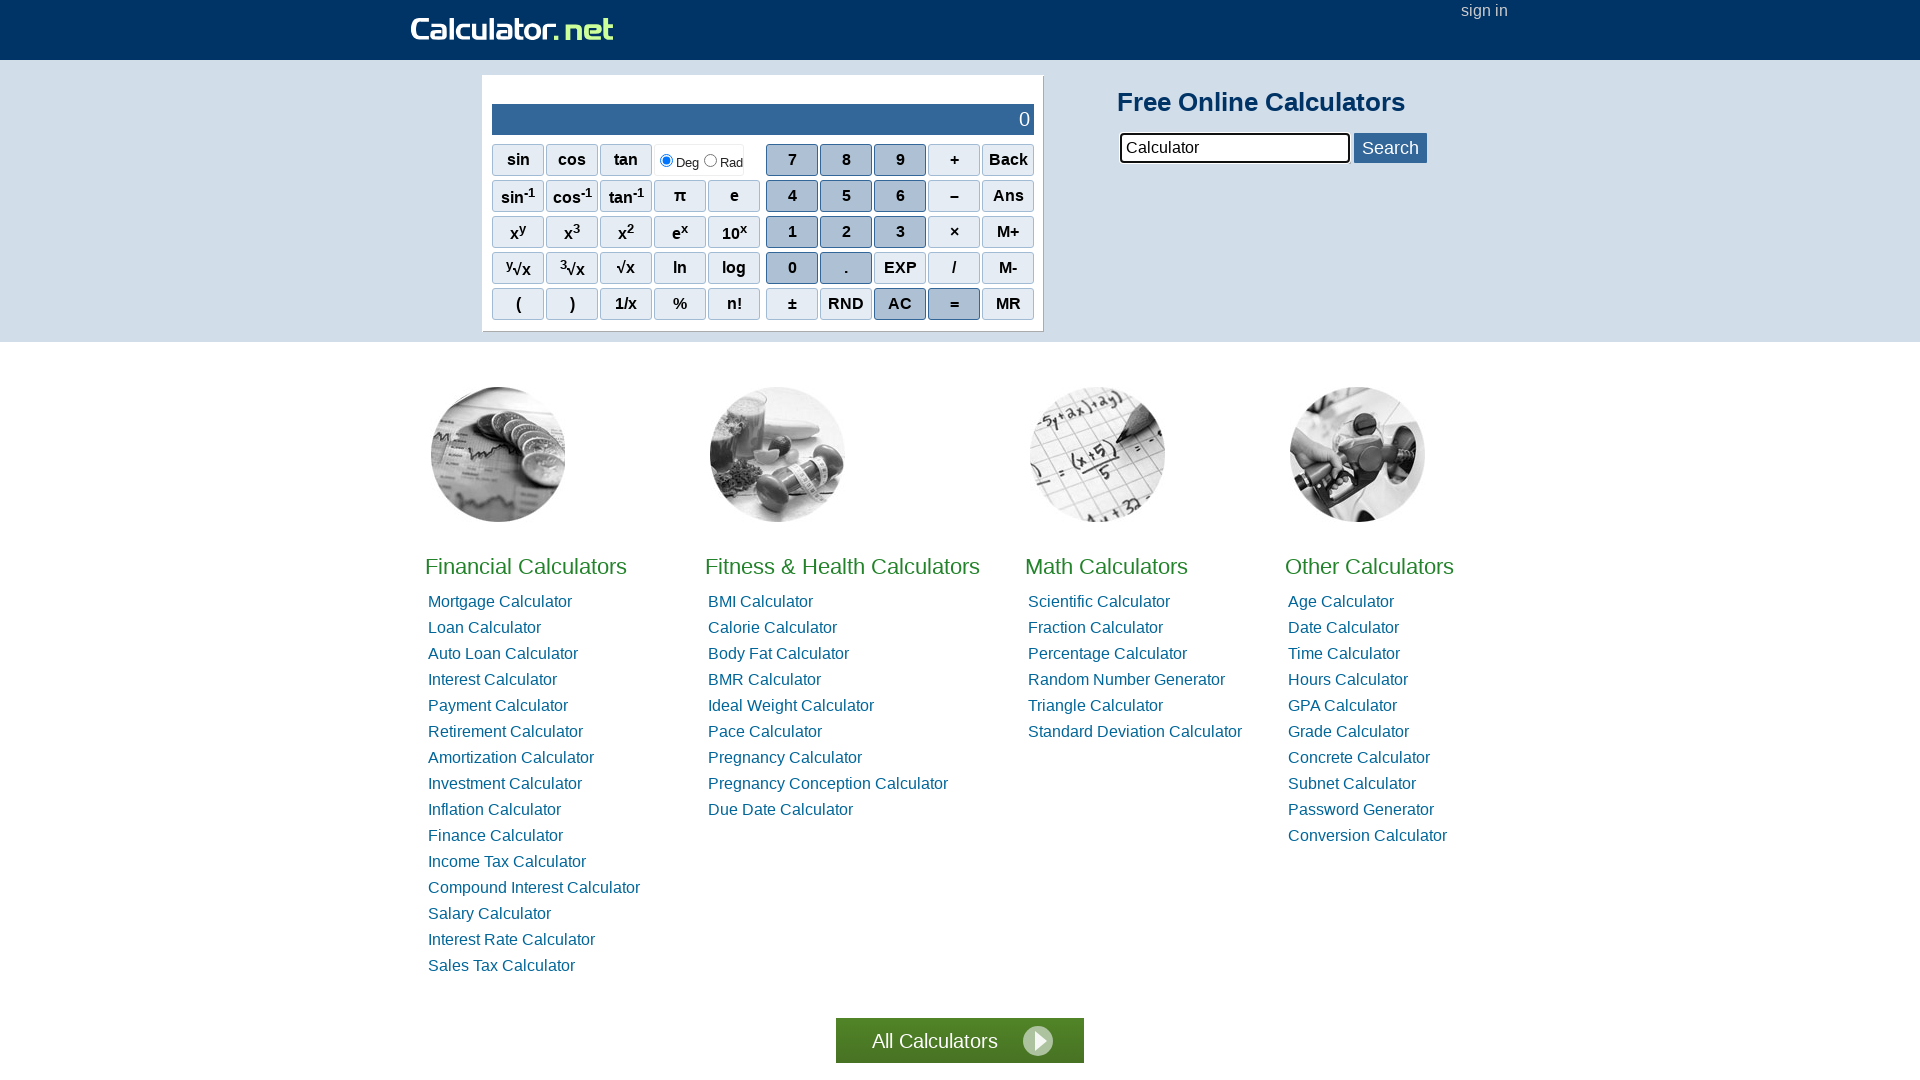